Tests a prompt dialog by dismissing it without entering text

Starting URL: https://the-internet.herokuapp.com/javascript_alerts

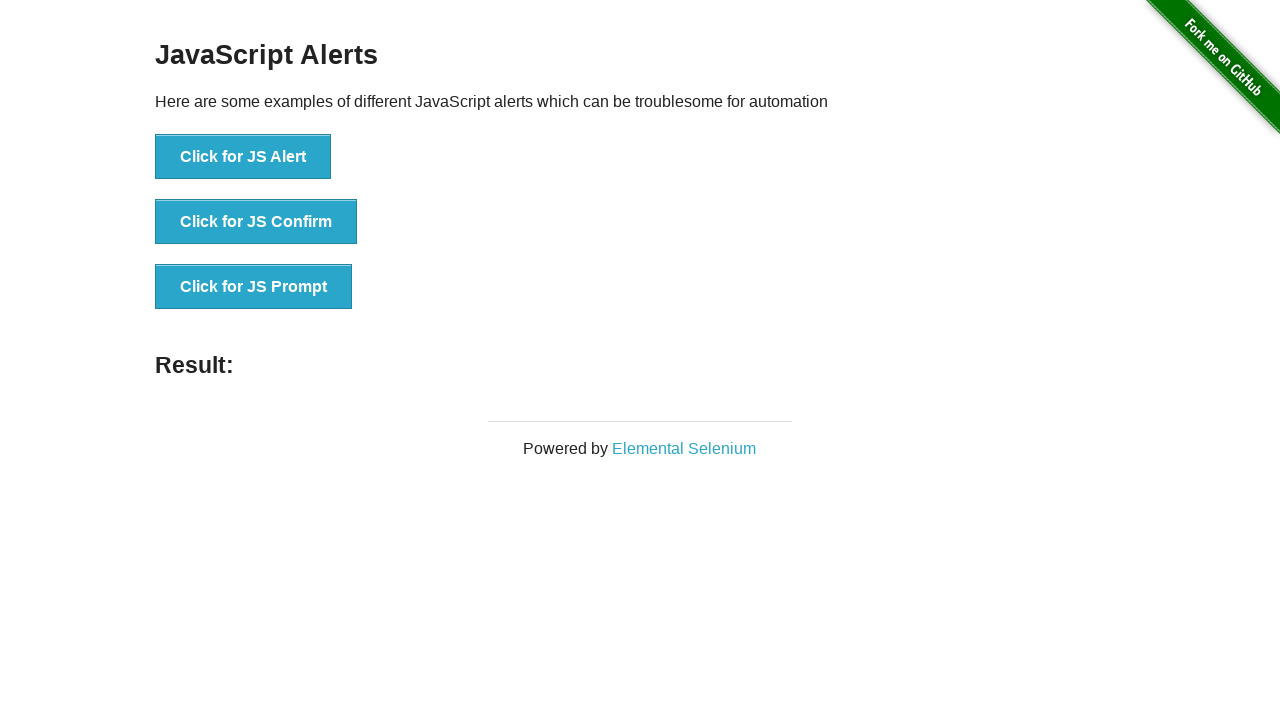

Set up dialog handler to dismiss prompts
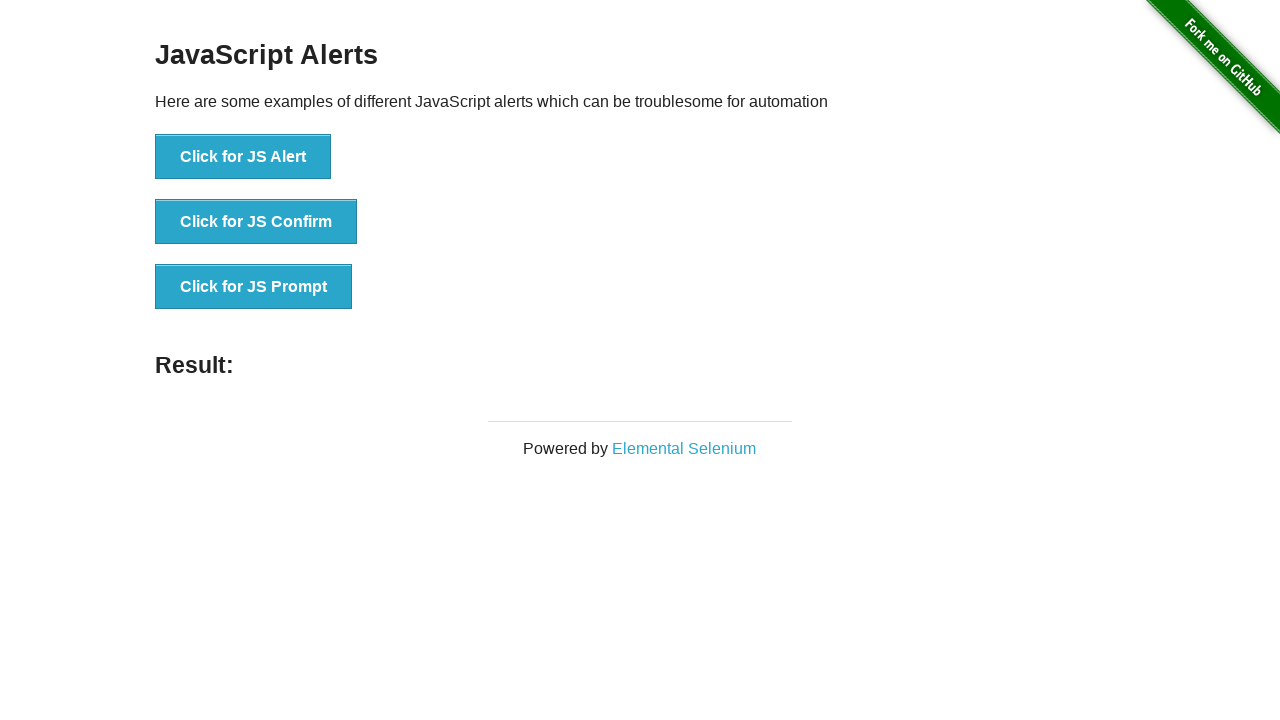

Clicked the prompt button at (254, 287) on xpath=//ul/li[3]/button
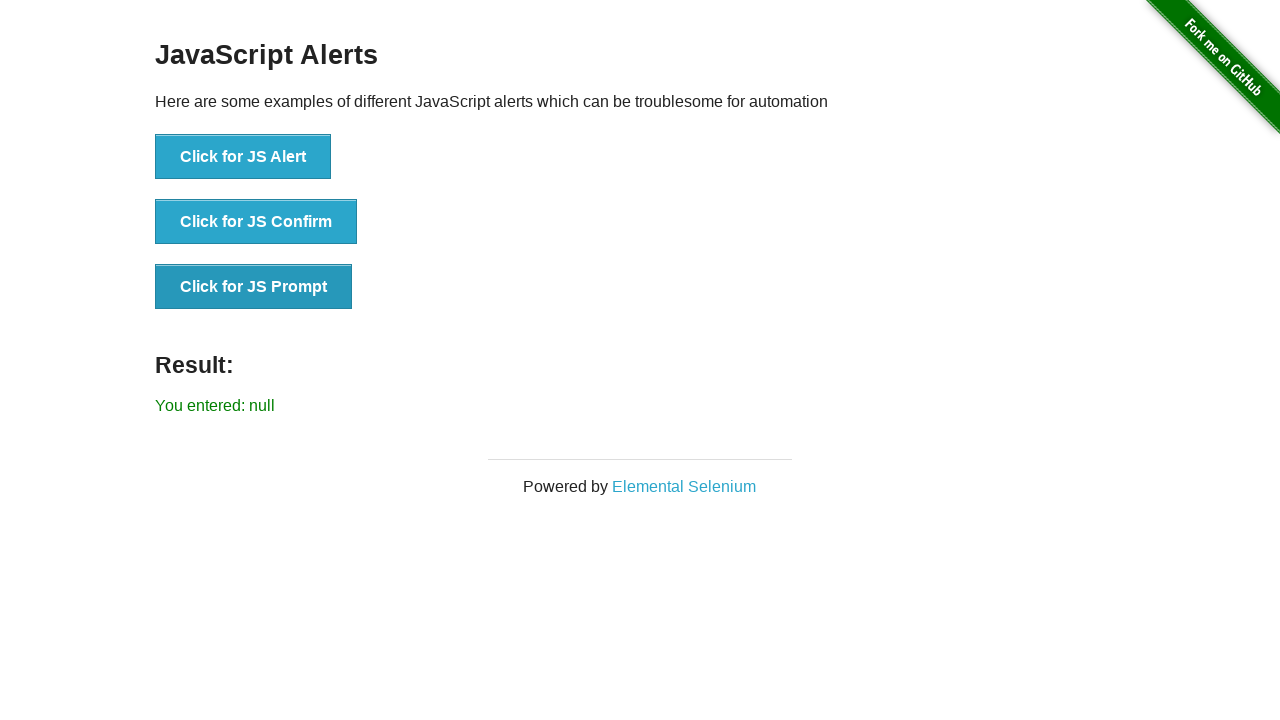

Verified result text shows 'You entered: null' after dismissing prompt
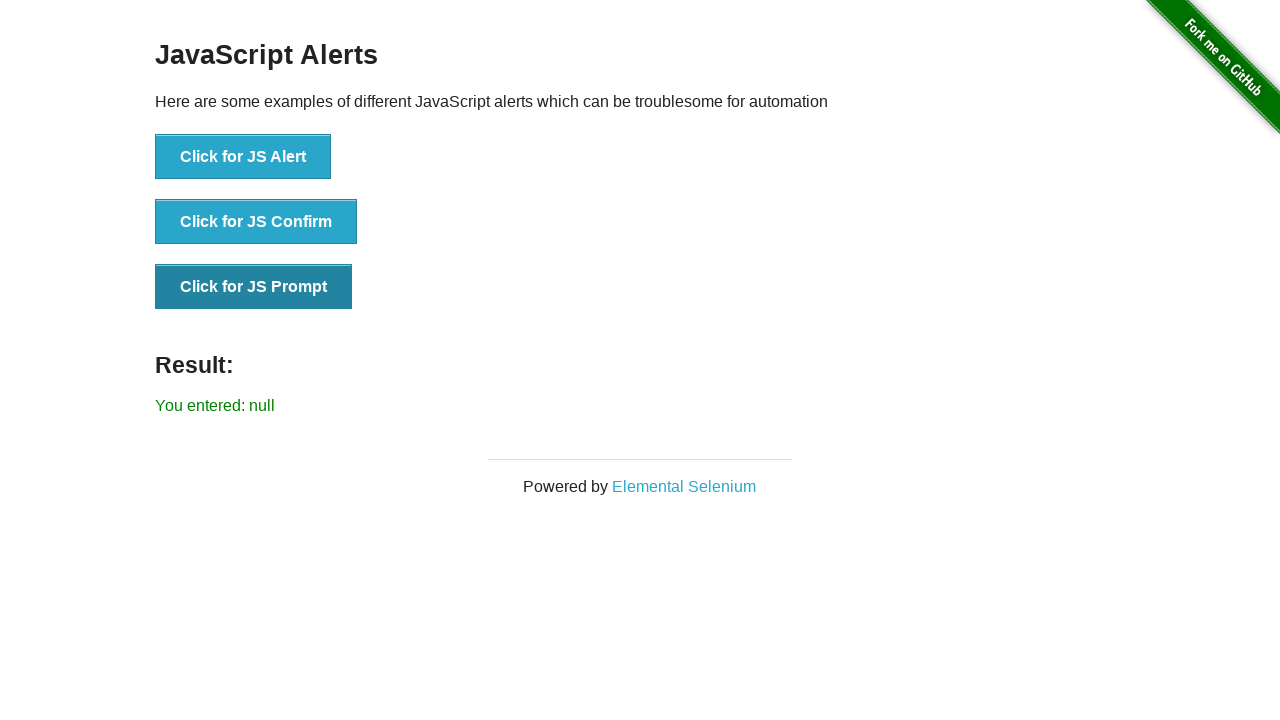

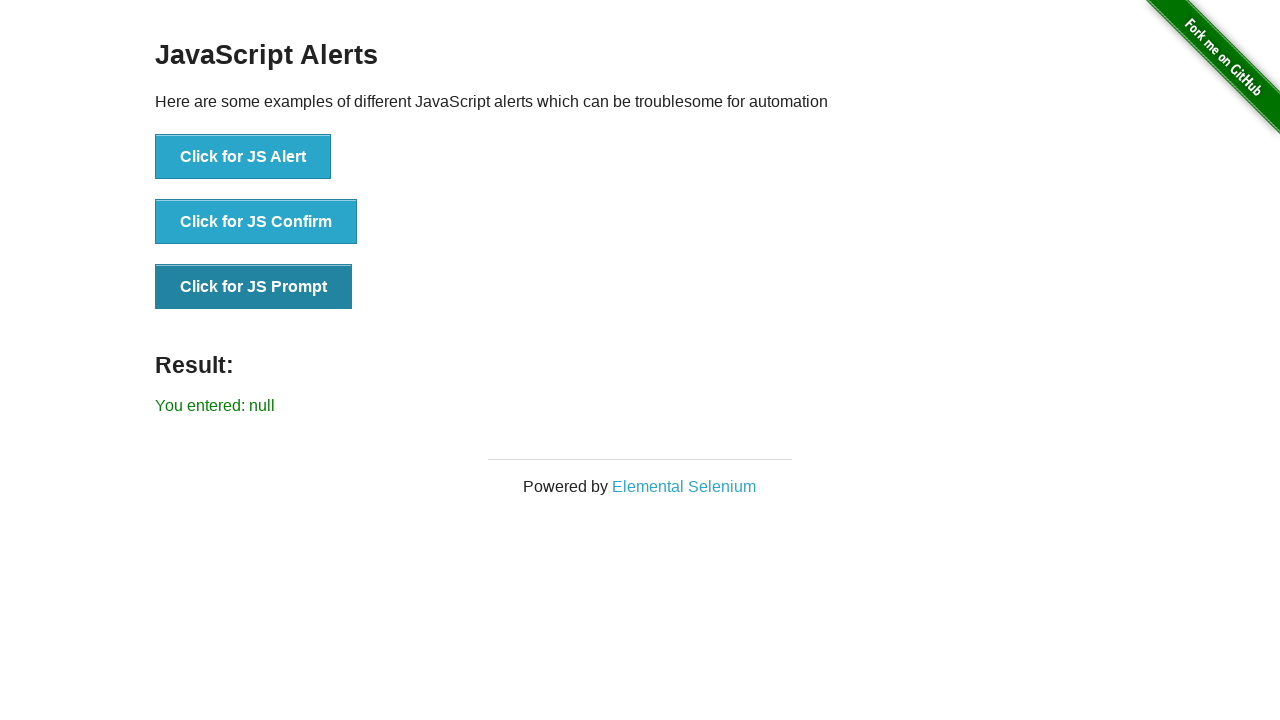